Navigates to Rewe shop offers page and scrolls down multiple times to load dynamic content, then verifies product listings are displayed

Starting URL: https://www.prospektangebote.de/geschaefte/rewe/angebote

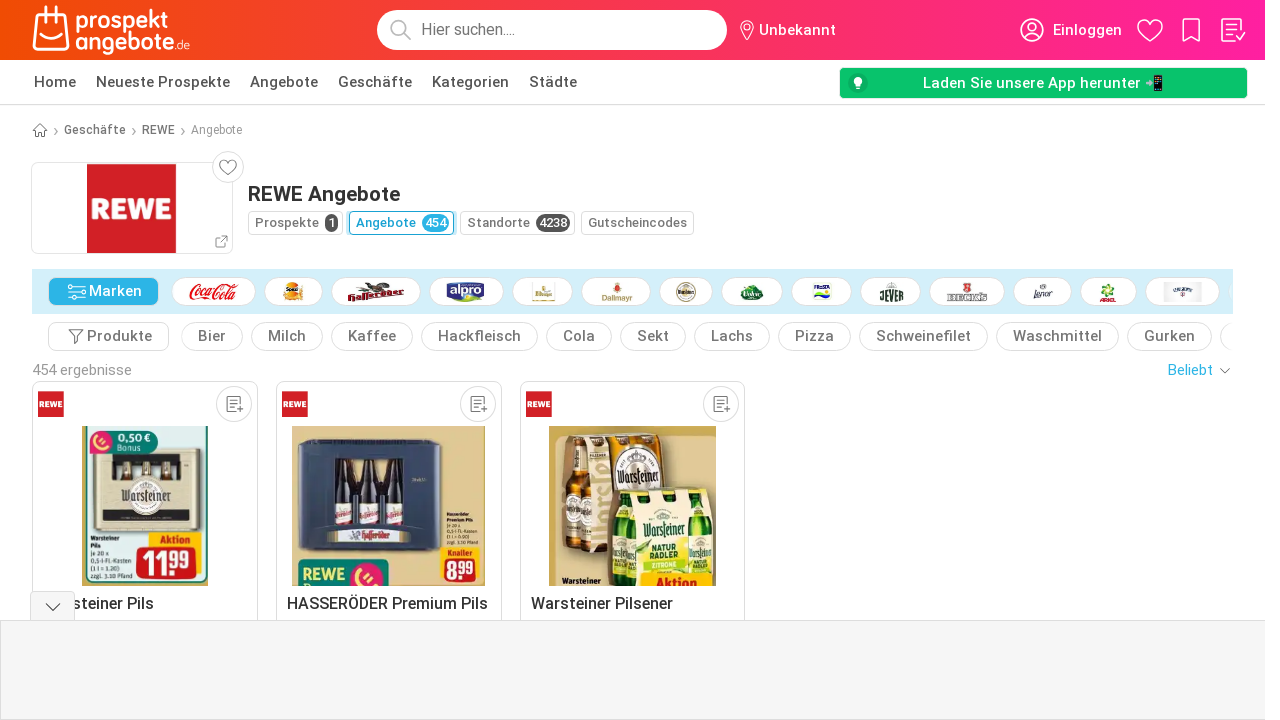

Scrolled down to load dynamic content (iteration 1/5)
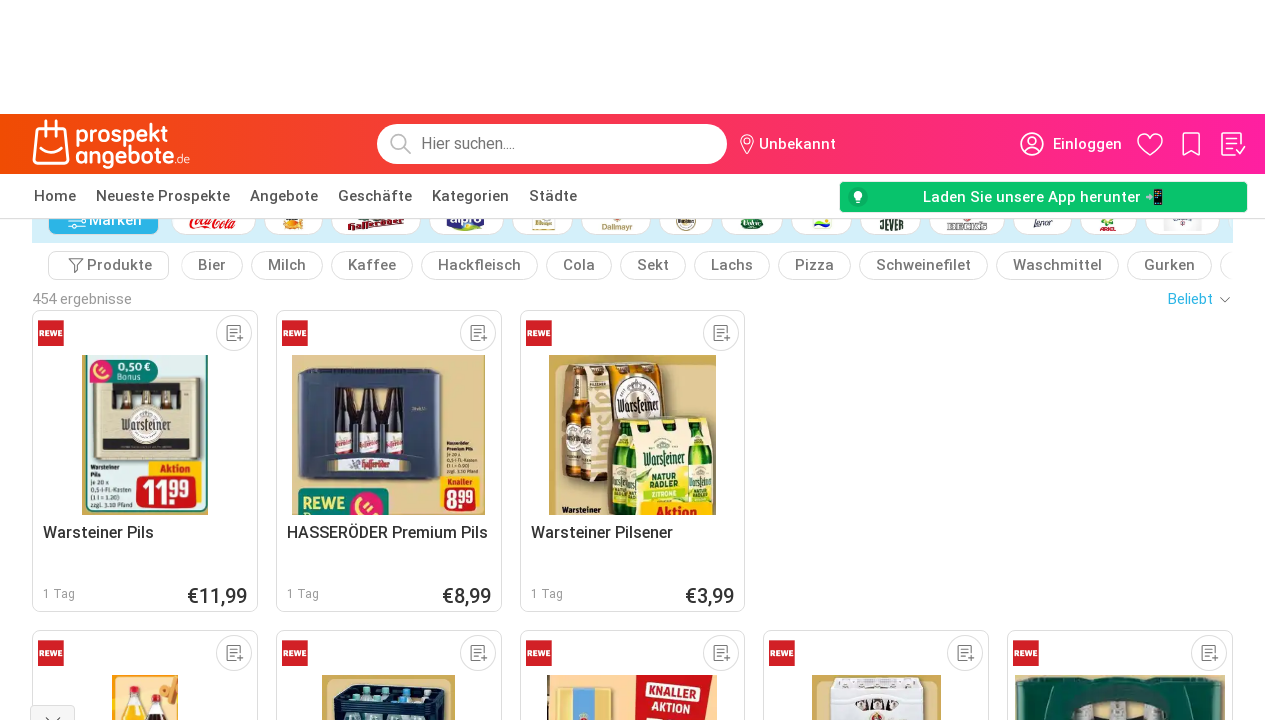

Waited 2000ms for content to load
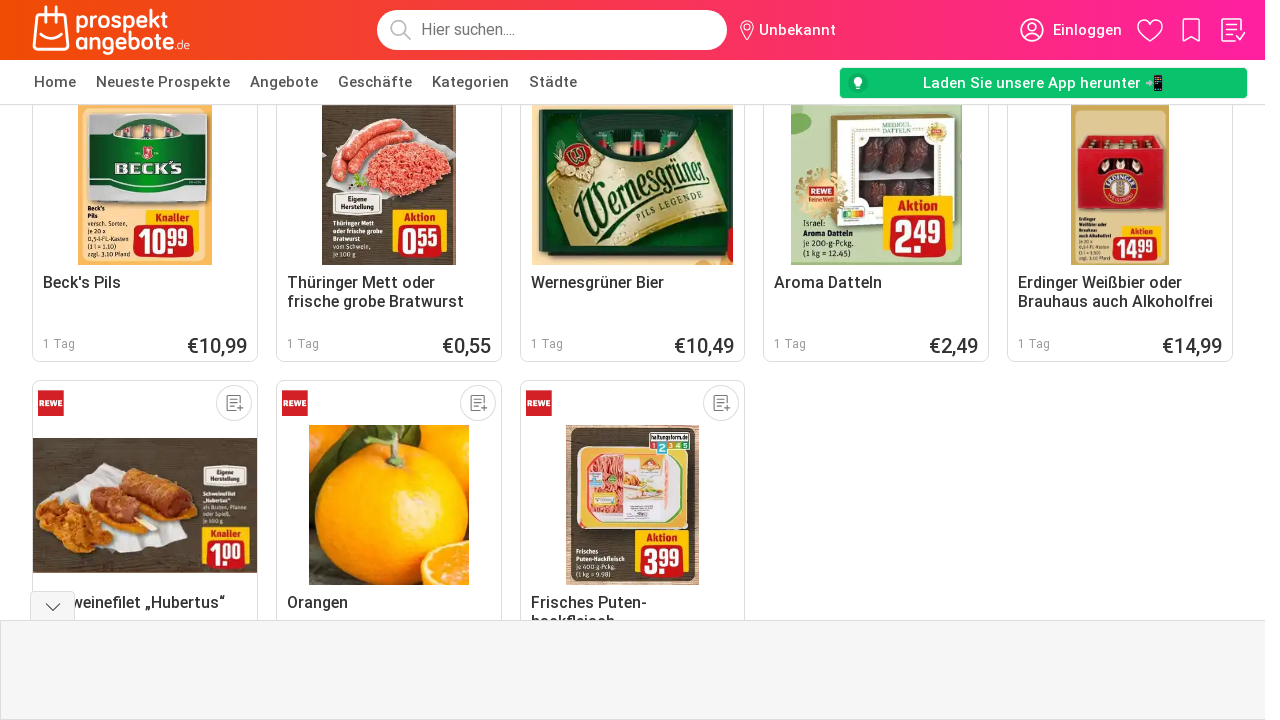

Scrolled down to load dynamic content (iteration 2/5)
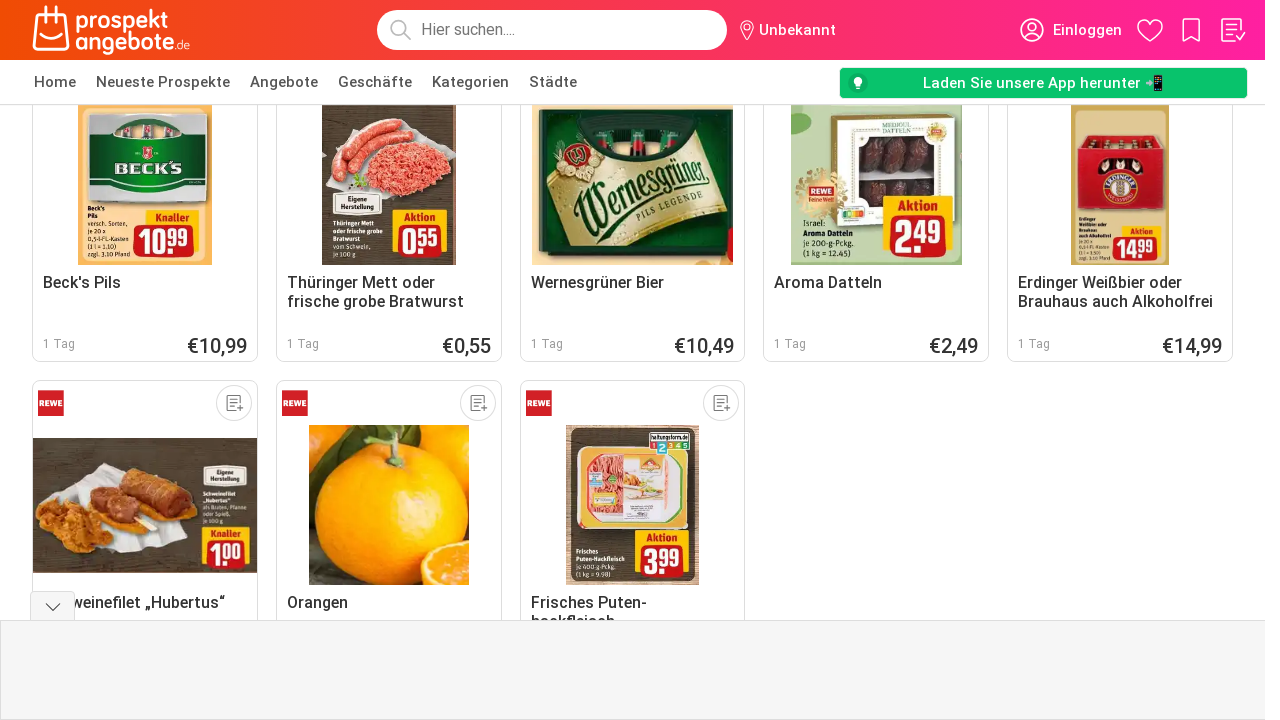

Waited 2000ms for content to load
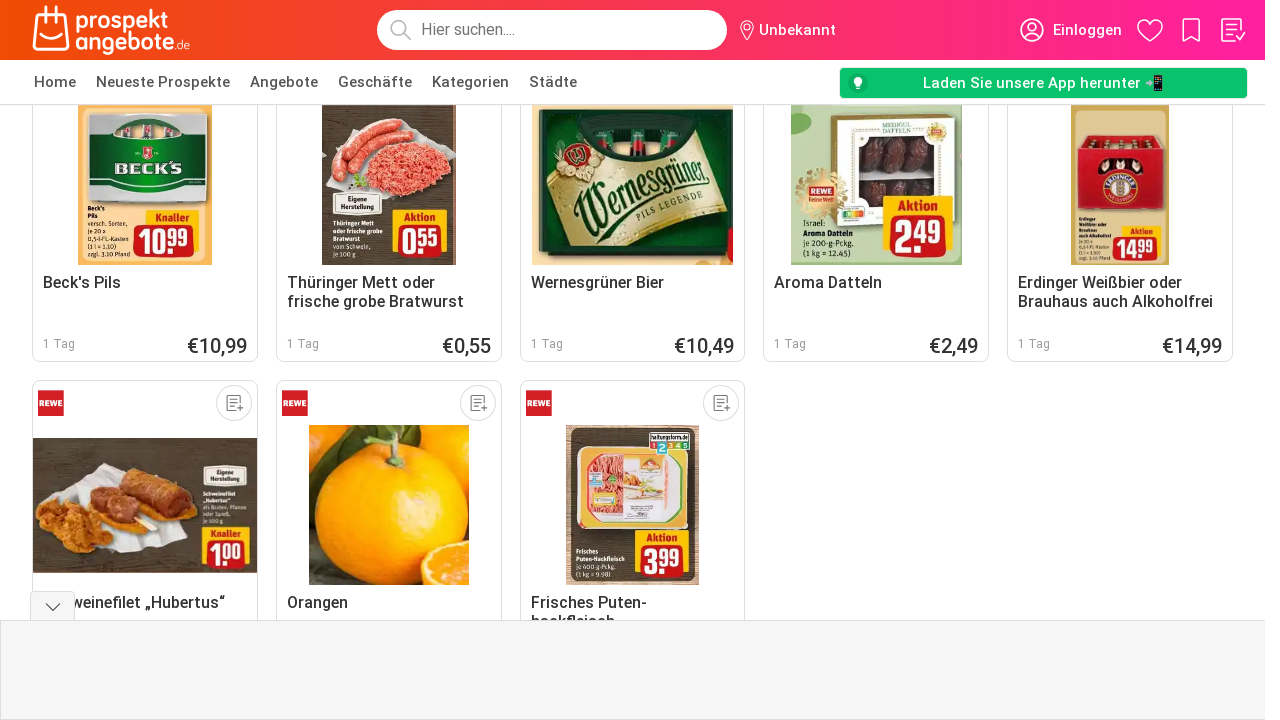

Scrolled down to load dynamic content (iteration 3/5)
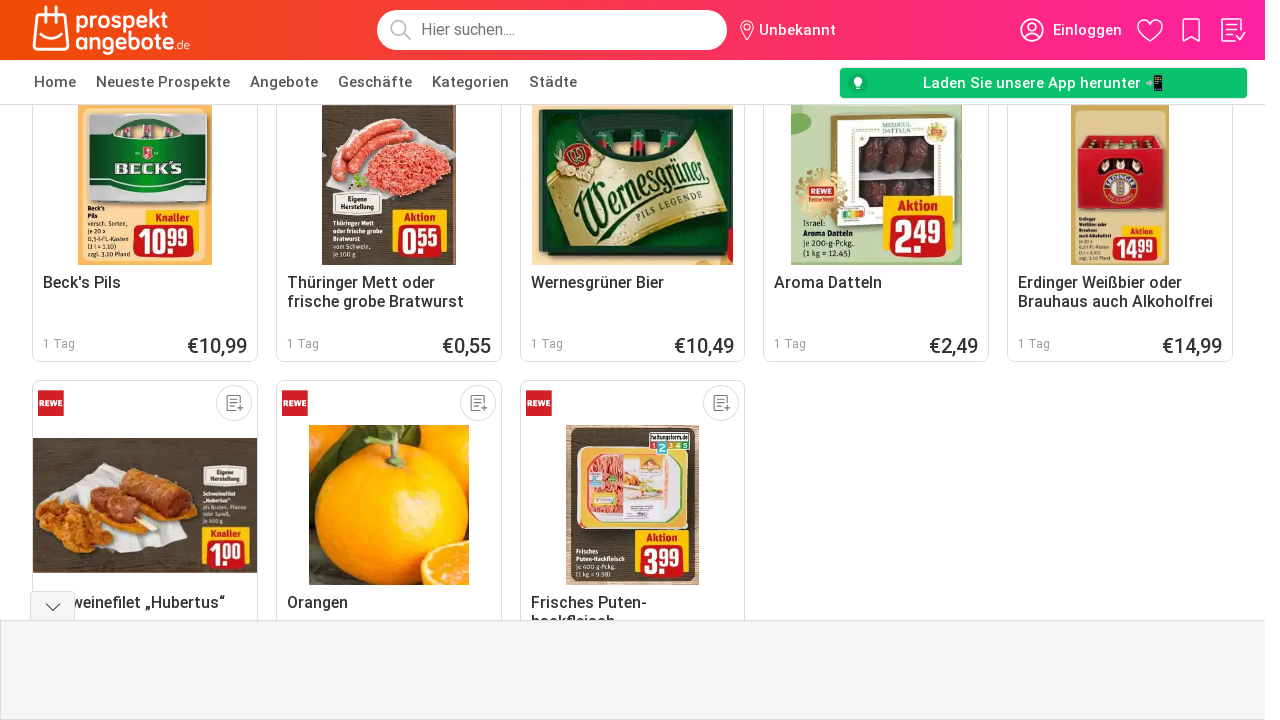

Waited 2000ms for content to load
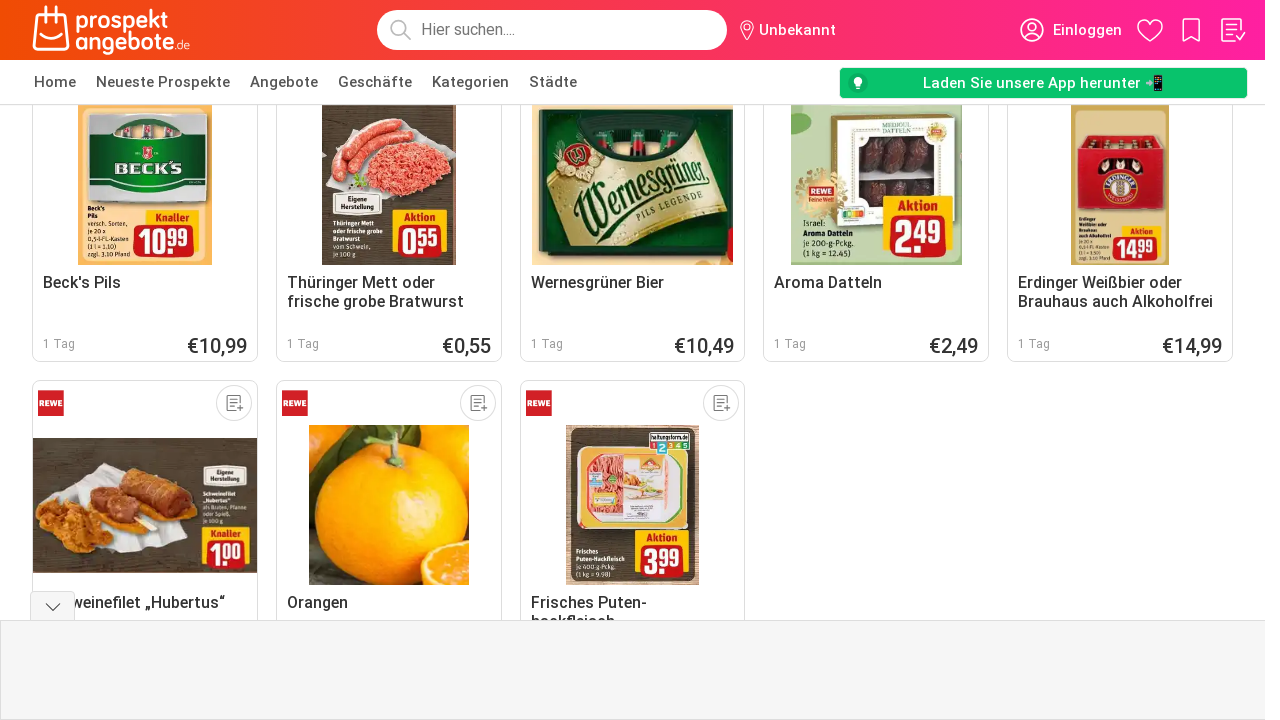

Scrolled down to load dynamic content (iteration 4/5)
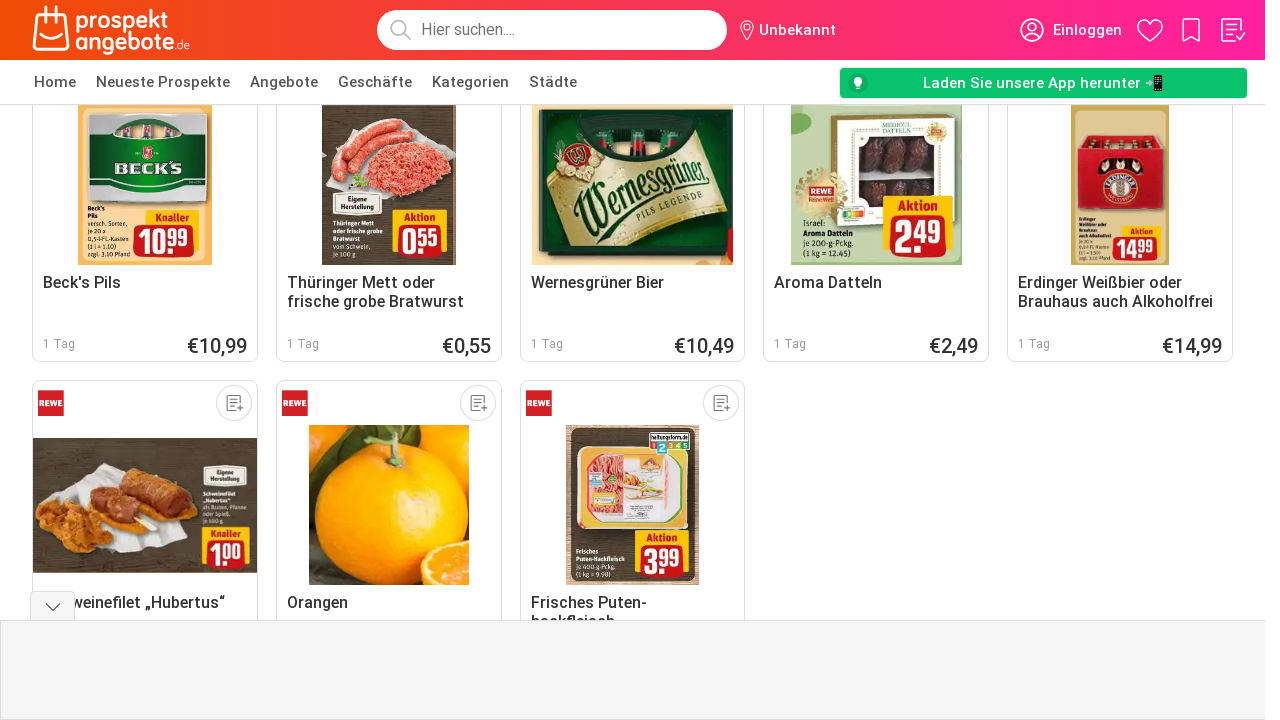

Waited 2000ms for content to load
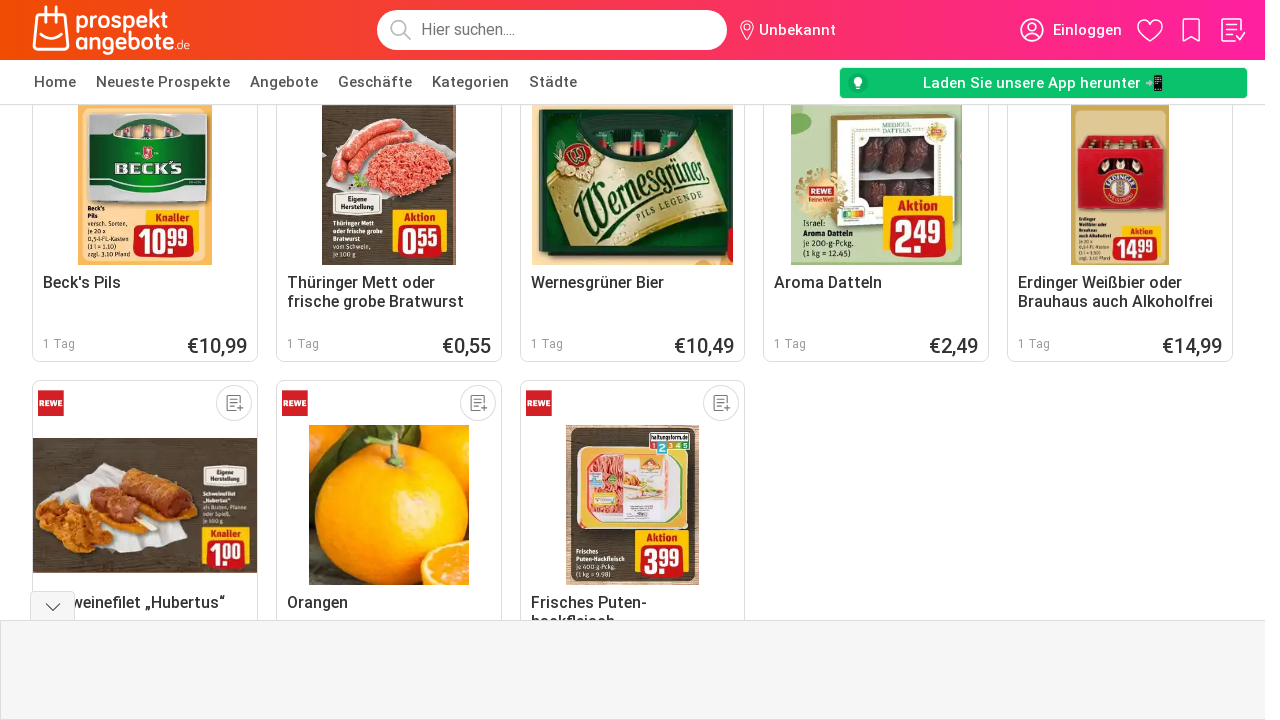

Scrolled down to load dynamic content (iteration 5/5)
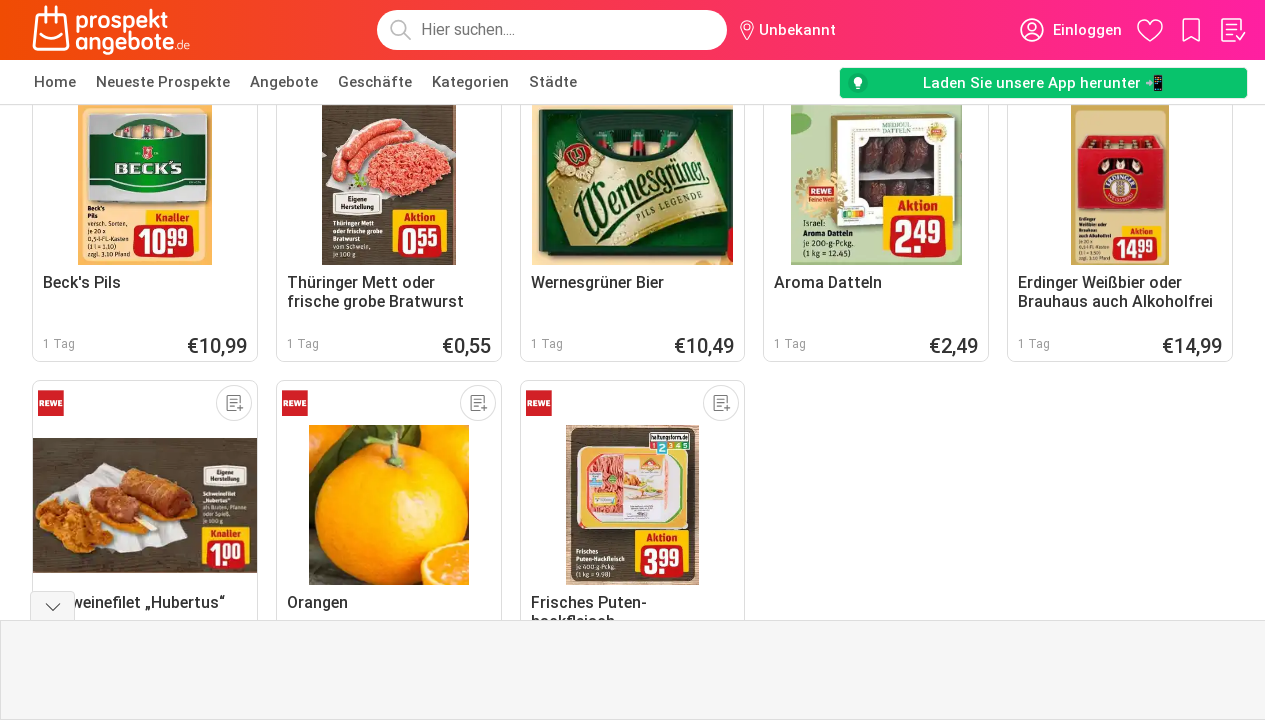

Waited 2000ms for content to load
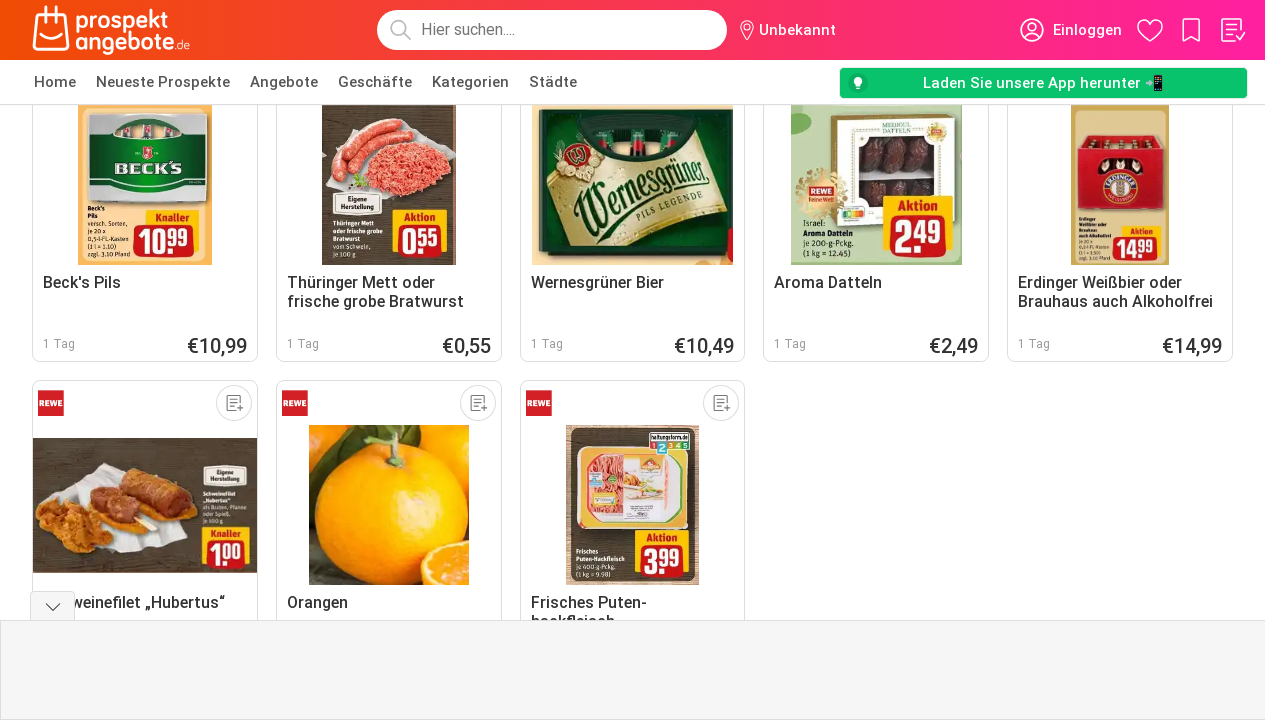

Product listings verified - .product__bottom selector found
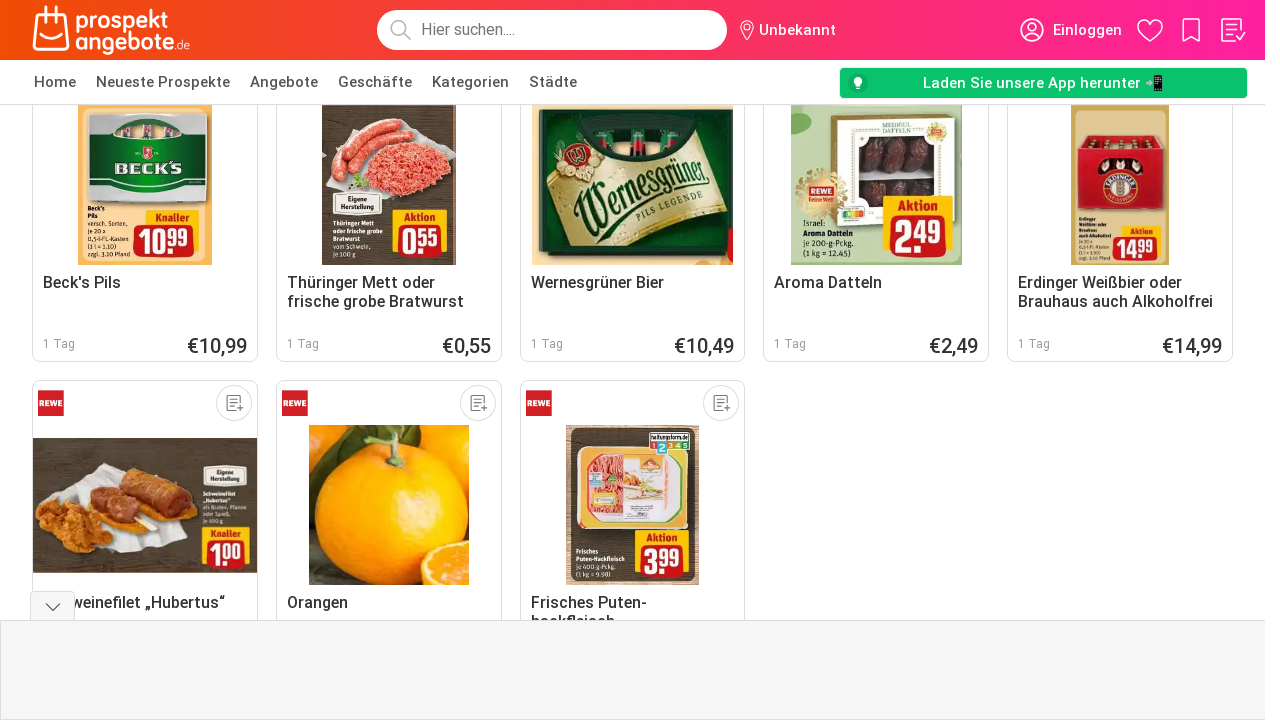

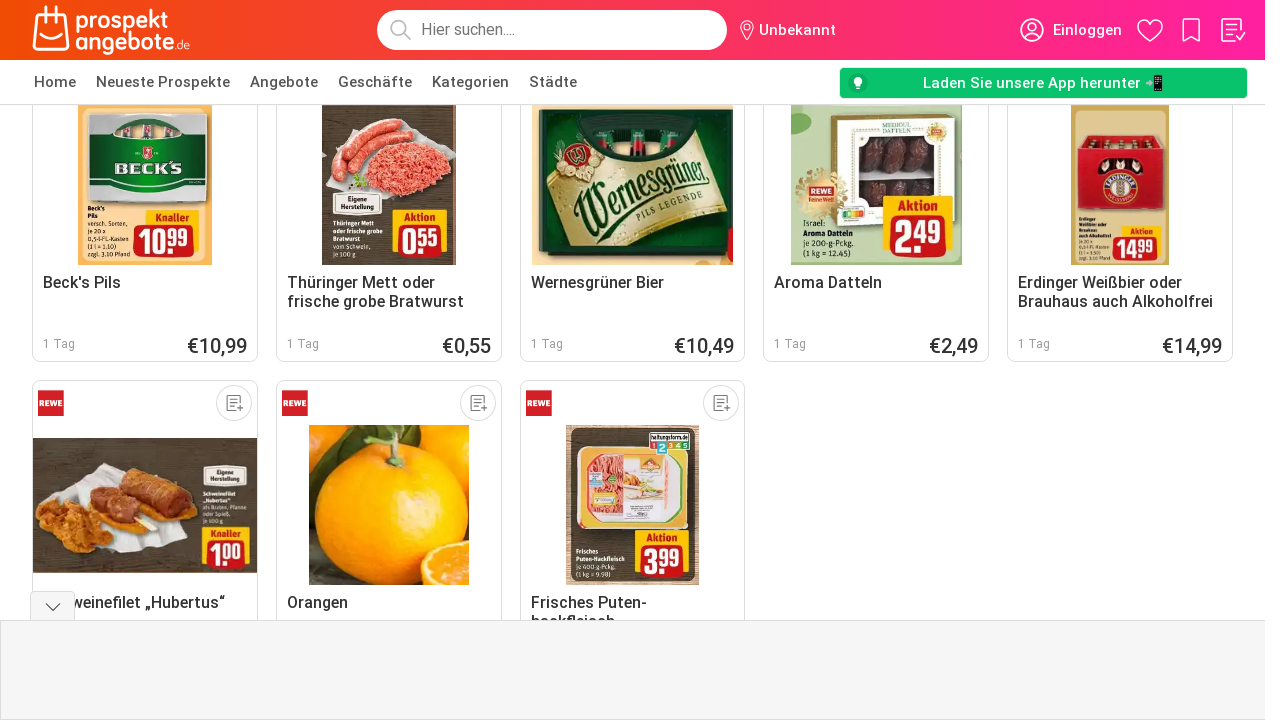